Tests checkbox functionality by clicking checkboxes on and off multiple times in various combinations

Starting URL: https://rahulshettyacademy.com/AutomationPractice/

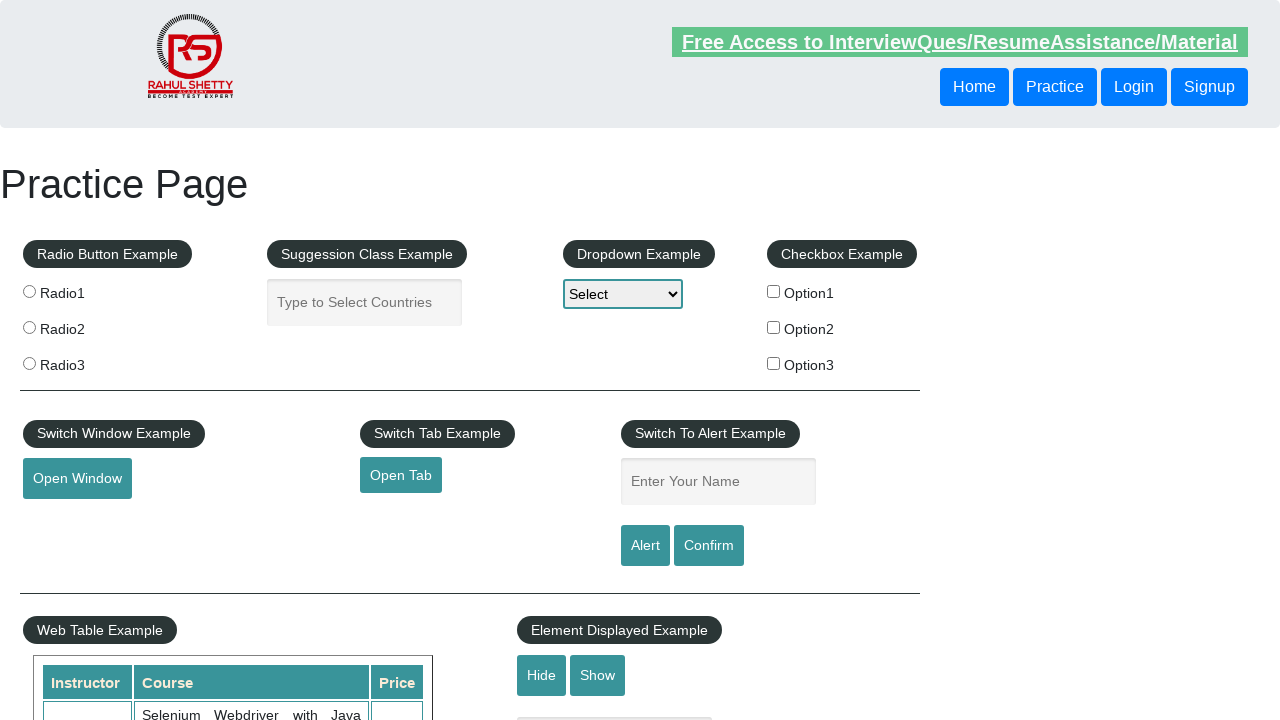

Clicked checkbox option1 to check it at (774, 291) on xpath=//div[@id='checkbox-example']//input[@value='option1']
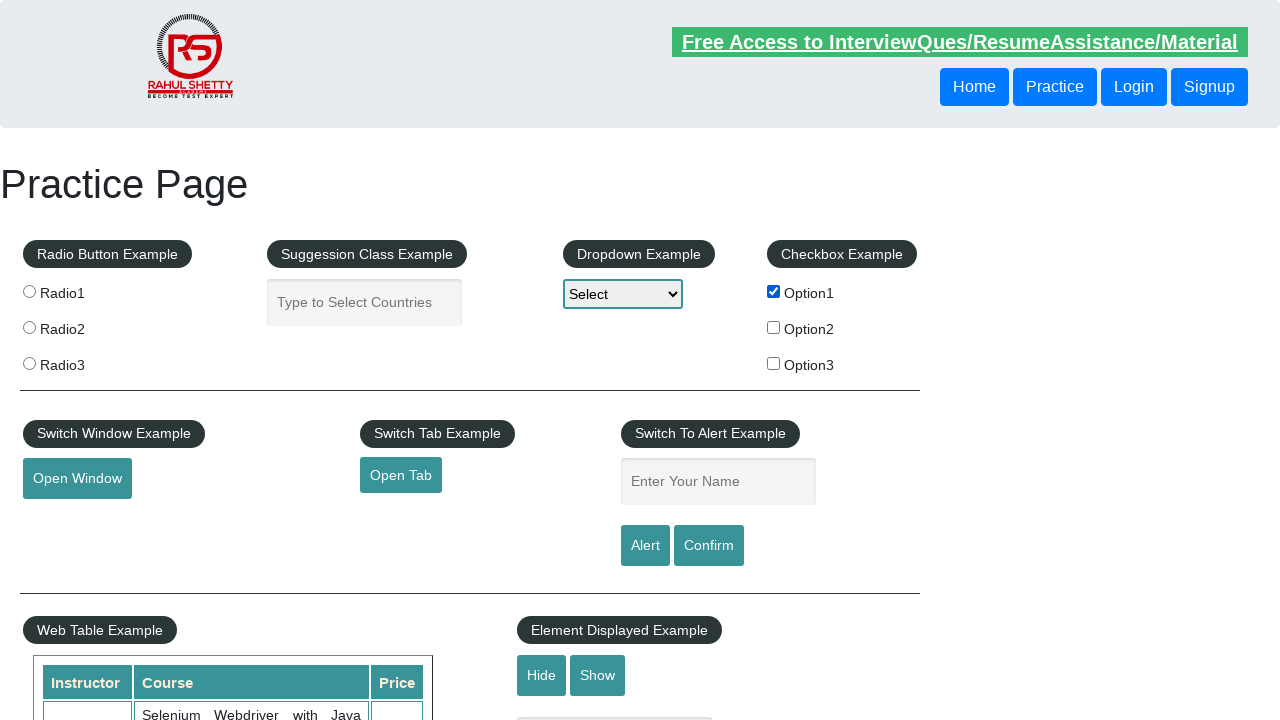

Clicked checkbox option2 to check it at (774, 327) on xpath=//div[@id='checkbox-example']//input[@value='option2']
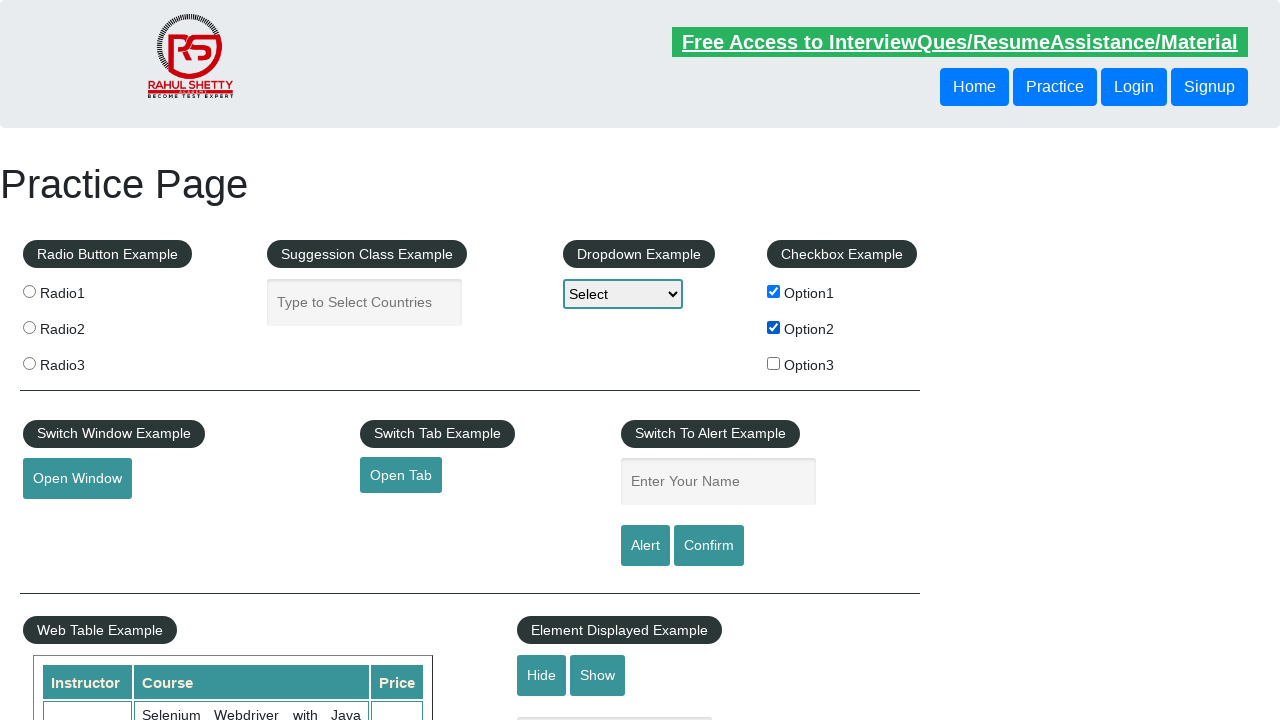

Clicked checkbox option3 to check it at (774, 363) on xpath=//div[@id='checkbox-example']//input[@value='option3']
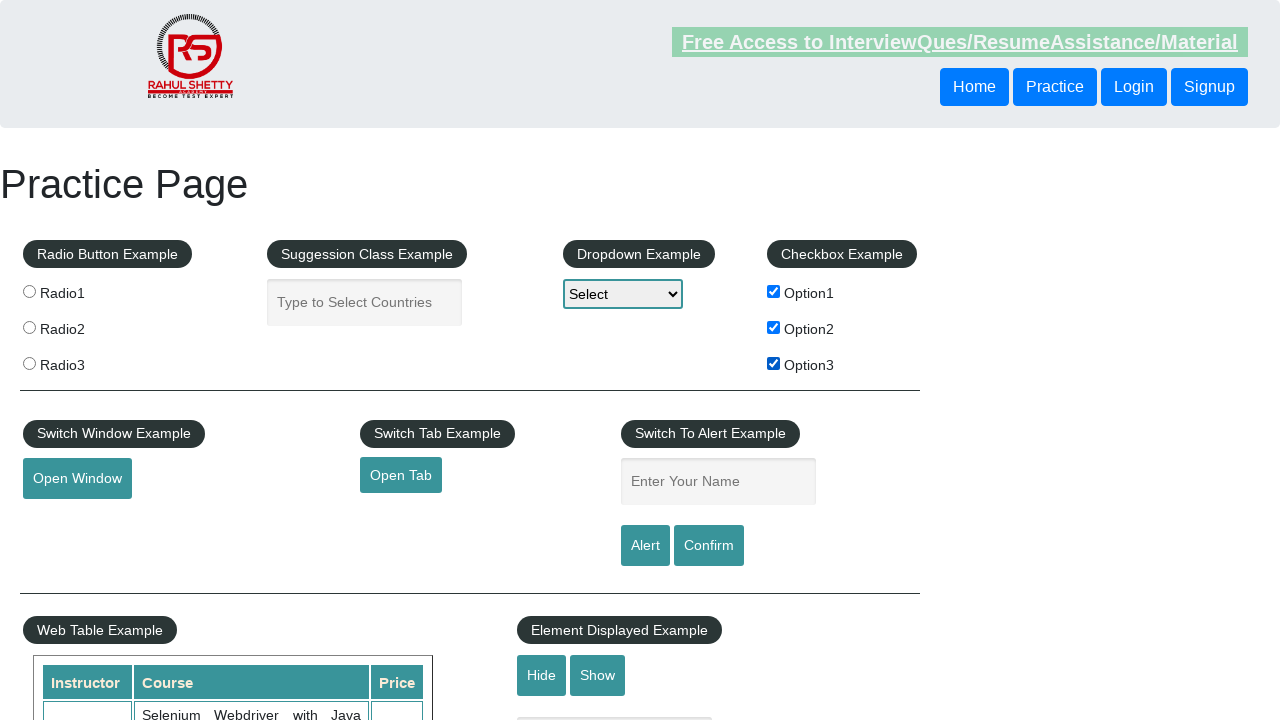

Clicked checkbox option2 to uncheck it at (774, 327) on xpath=//div[@id='checkbox-example']//input[@value='option2']
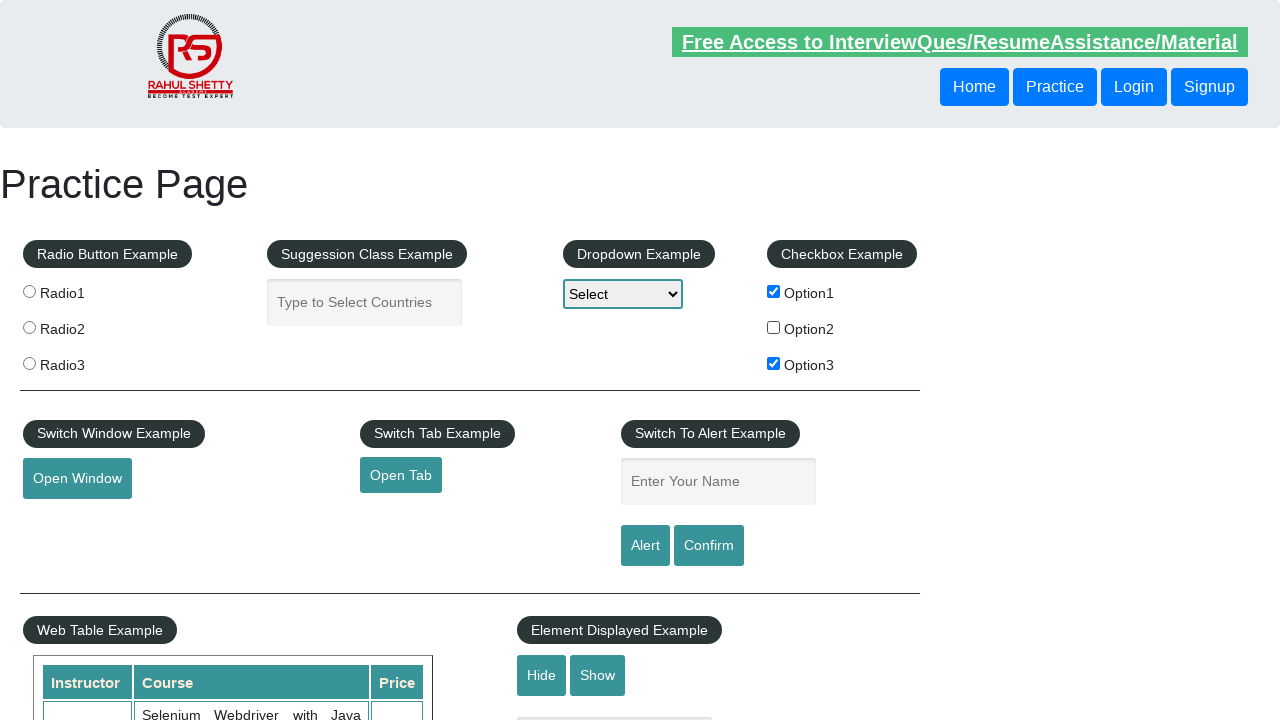

Clicked checkbox option1 to uncheck it at (774, 291) on xpath=//div[@id='checkbox-example']//input[@value='option1']
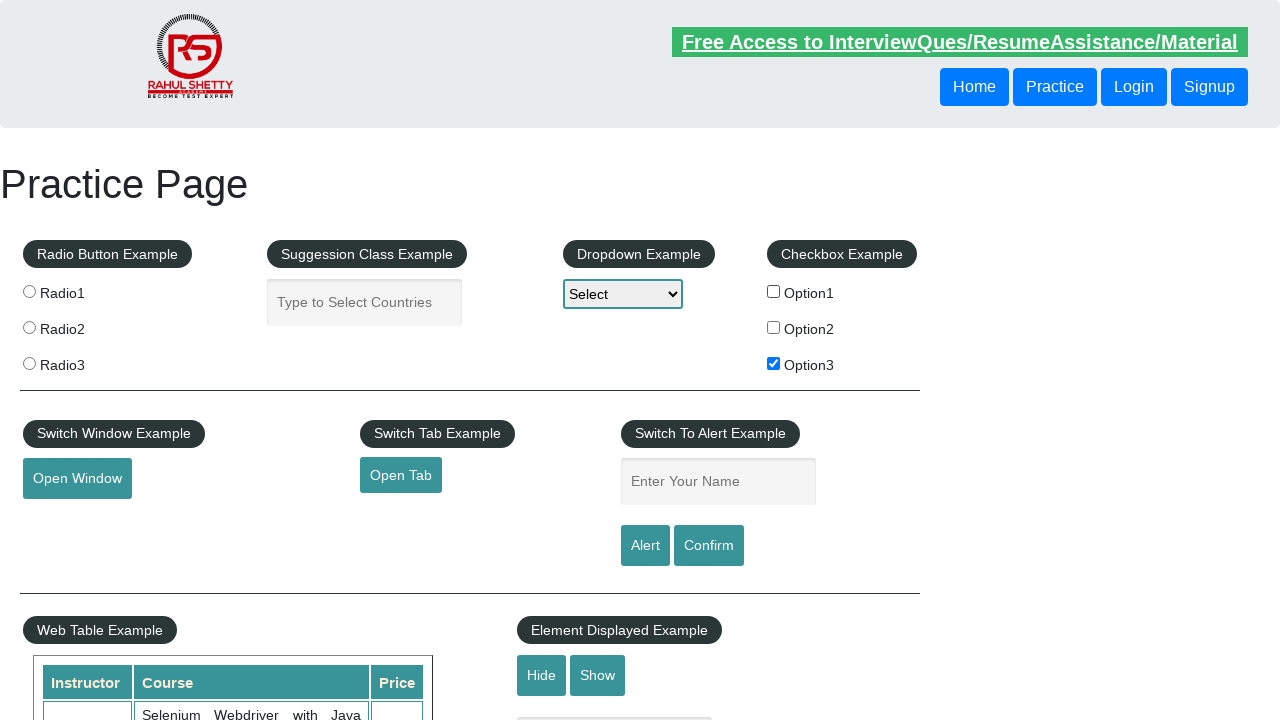

Clicked checkbox option3 to uncheck it at (774, 363) on xpath=//div[@id='checkbox-example']//input[@value='option3']
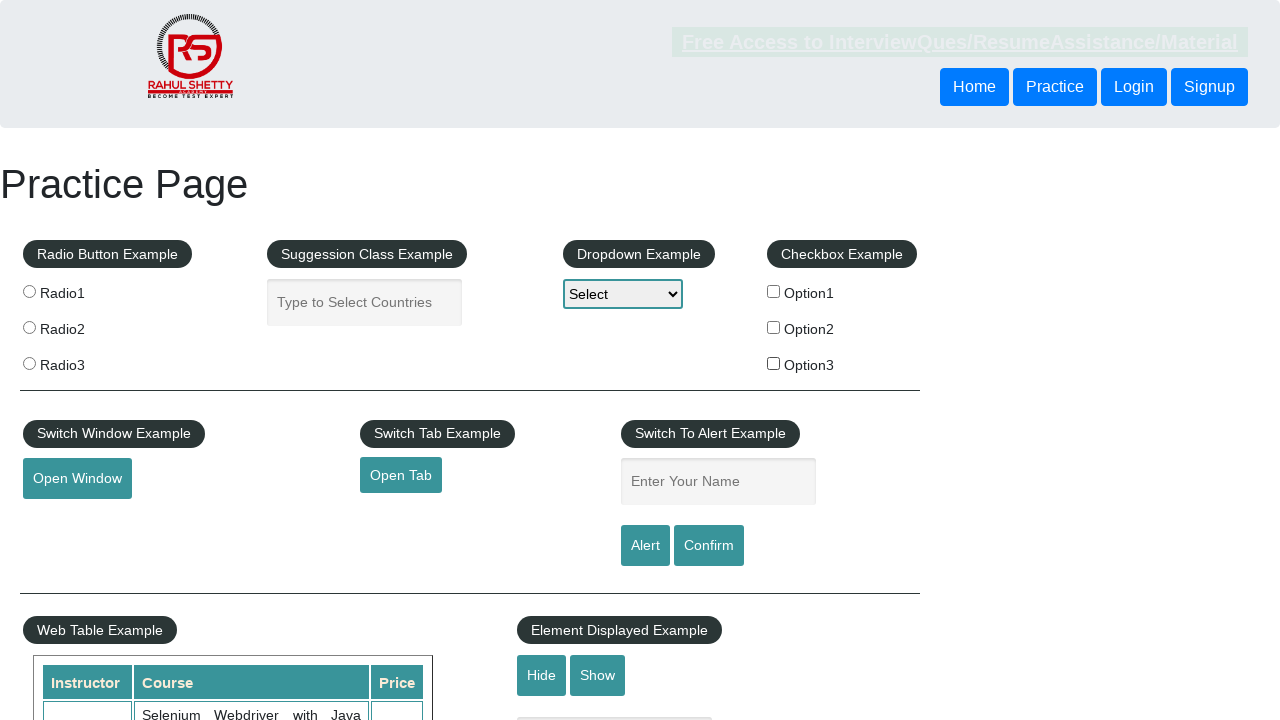

Clicked checkbox option3 to re-check it at (774, 363) on xpath=//div[@id='checkbox-example']//input[@value='option3']
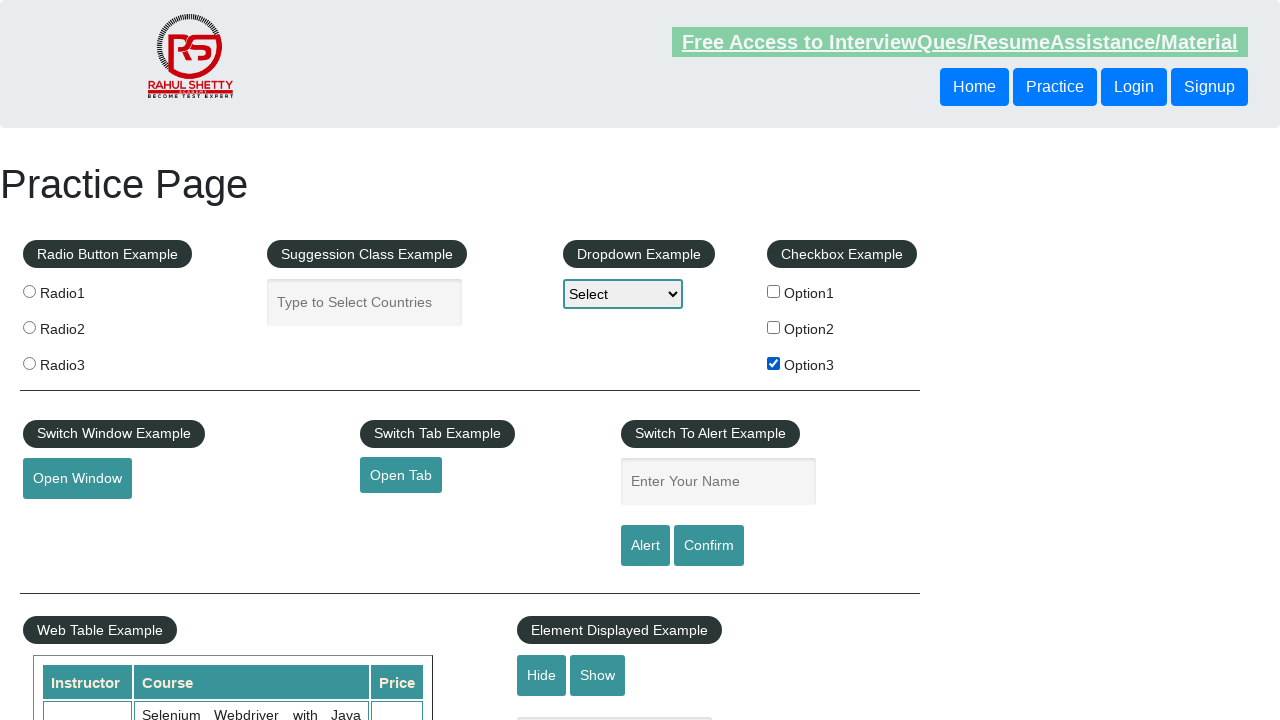

Clicked checkbox option2 to re-check it at (774, 327) on xpath=//div[@id='checkbox-example']//input[@value='option2']
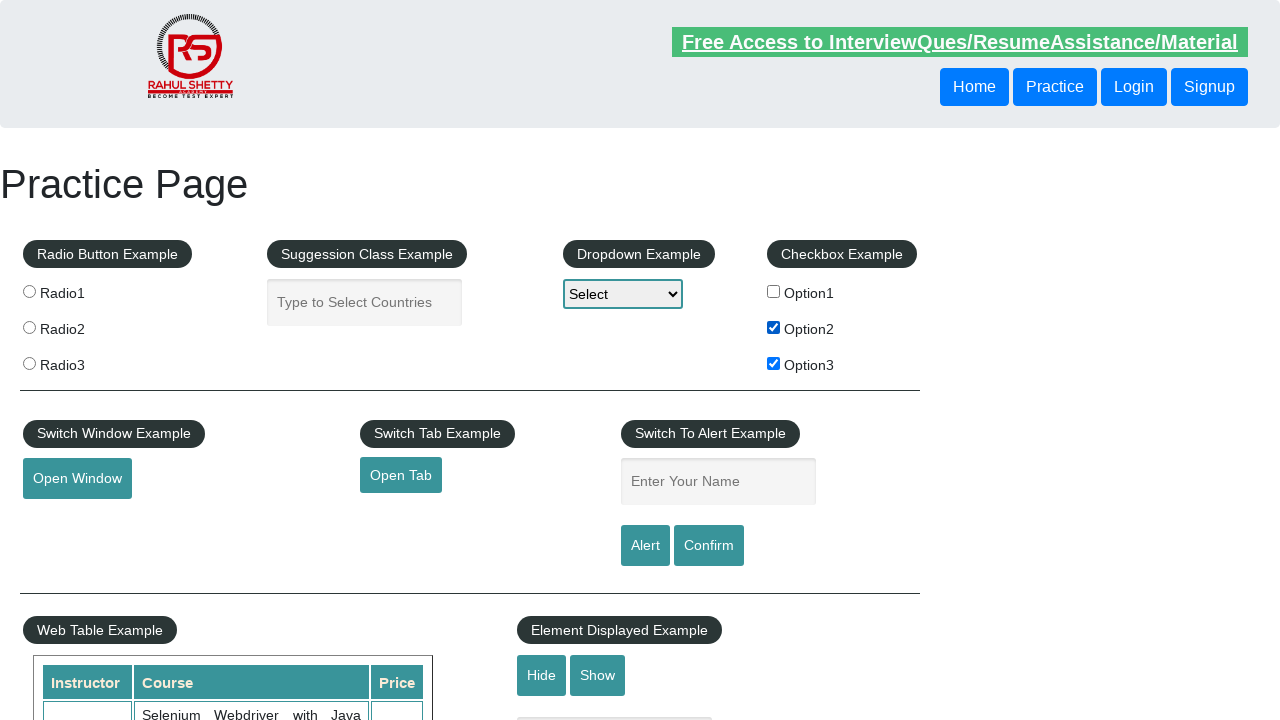

Clicked checkbox option1 to re-check it at (774, 291) on xpath=//div[@id='checkbox-example']//input[@value='option1']
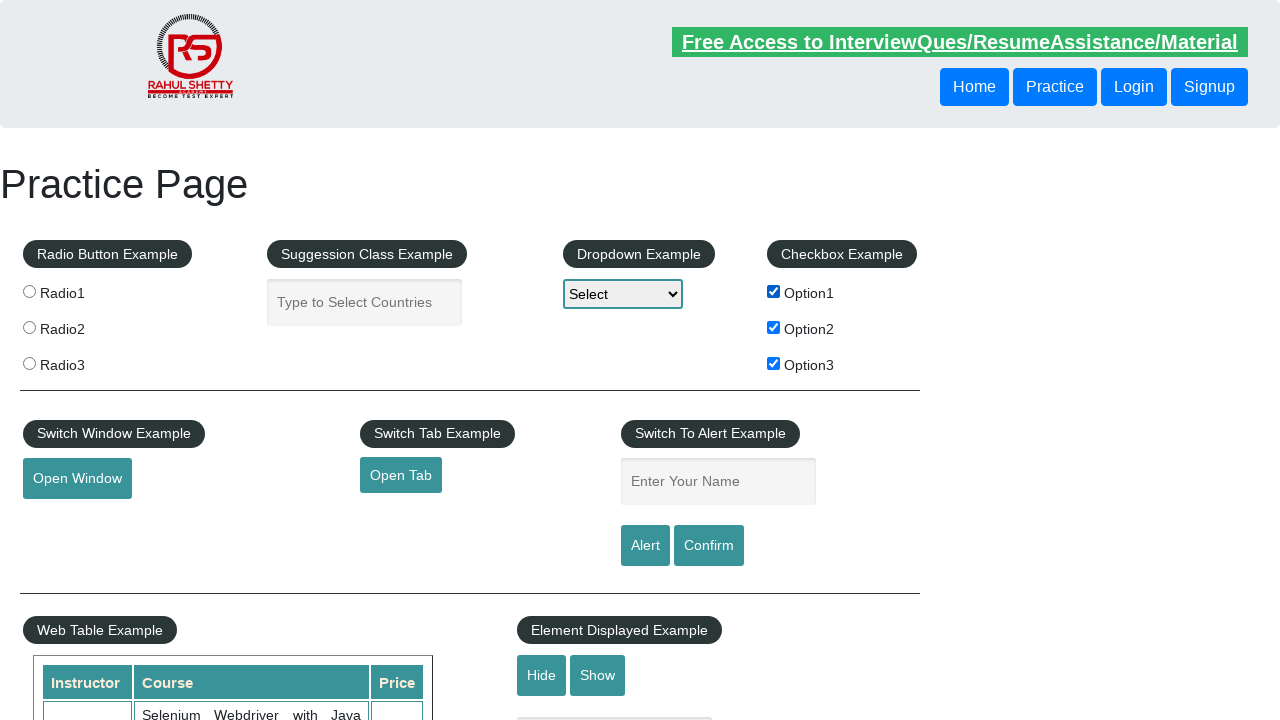

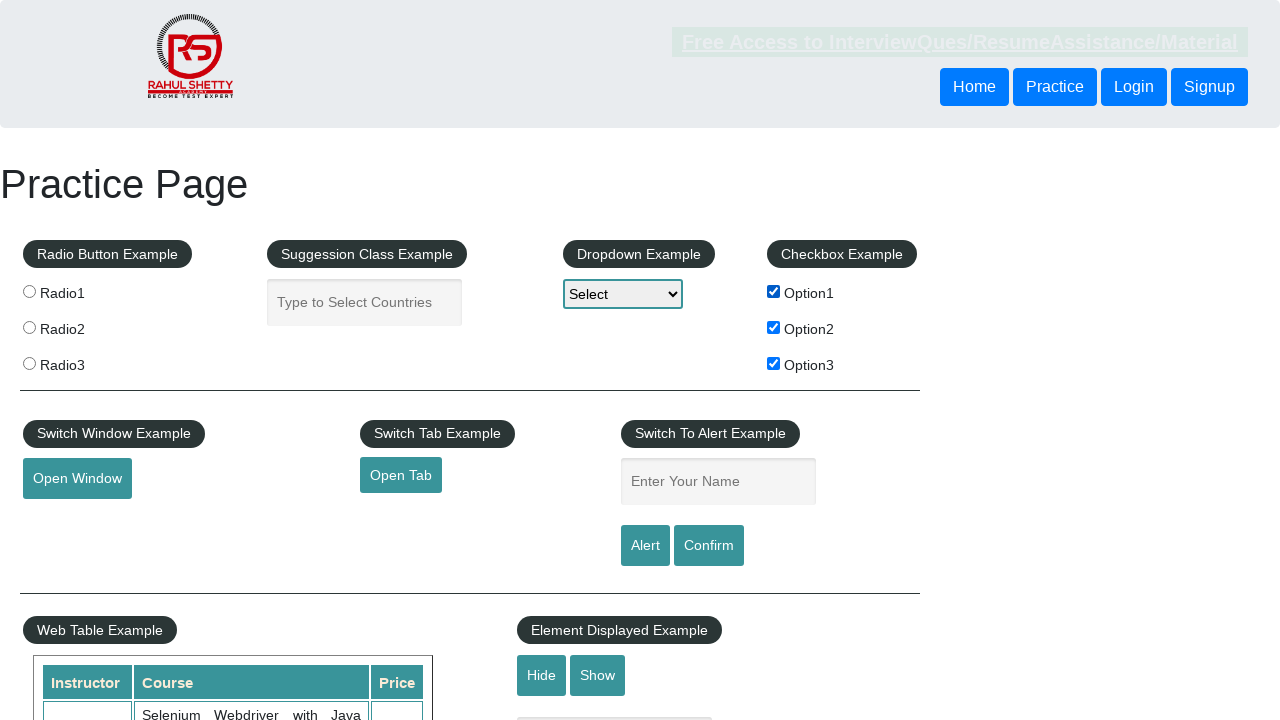